Tests drag and drop functionality by dragging column A to column B and verifying the text swap

Starting URL: https://the-internet.herokuapp.com/drag_and_drop

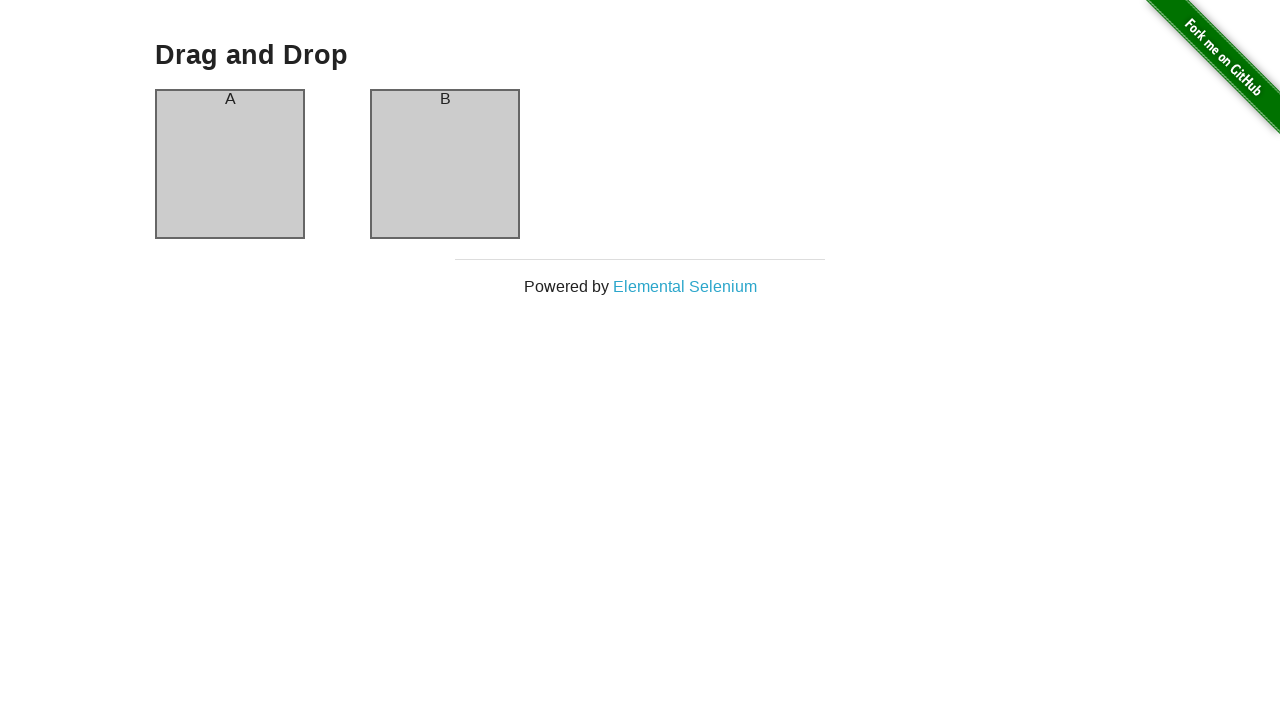

Dragged column A and dropped it onto column B at (445, 164)
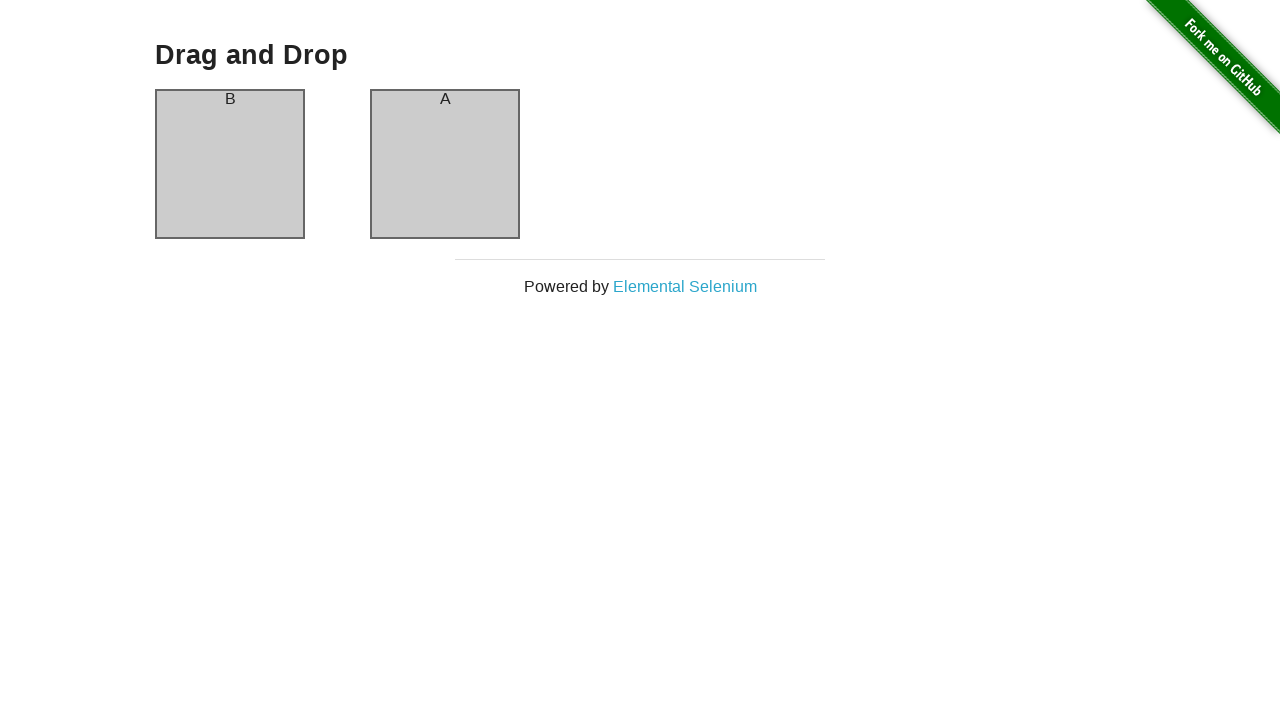

Waited for column B to be available
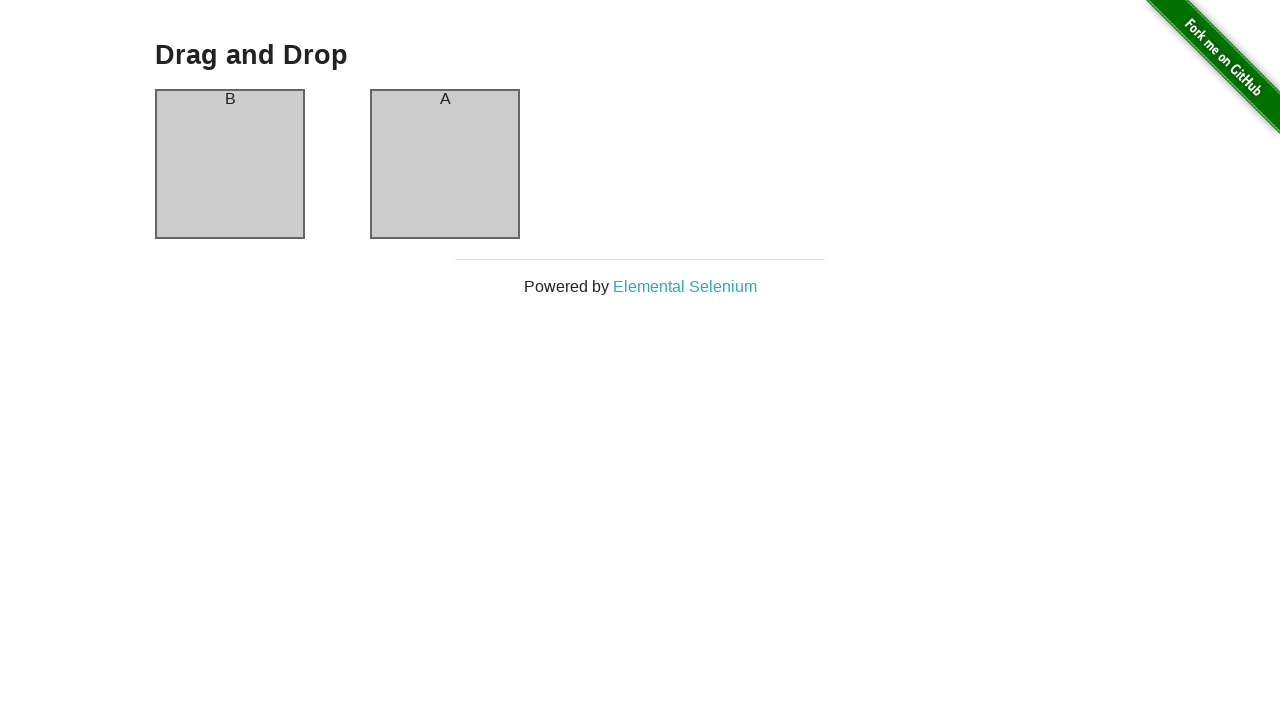

Verified column B now contains text 'A' after drag and drop
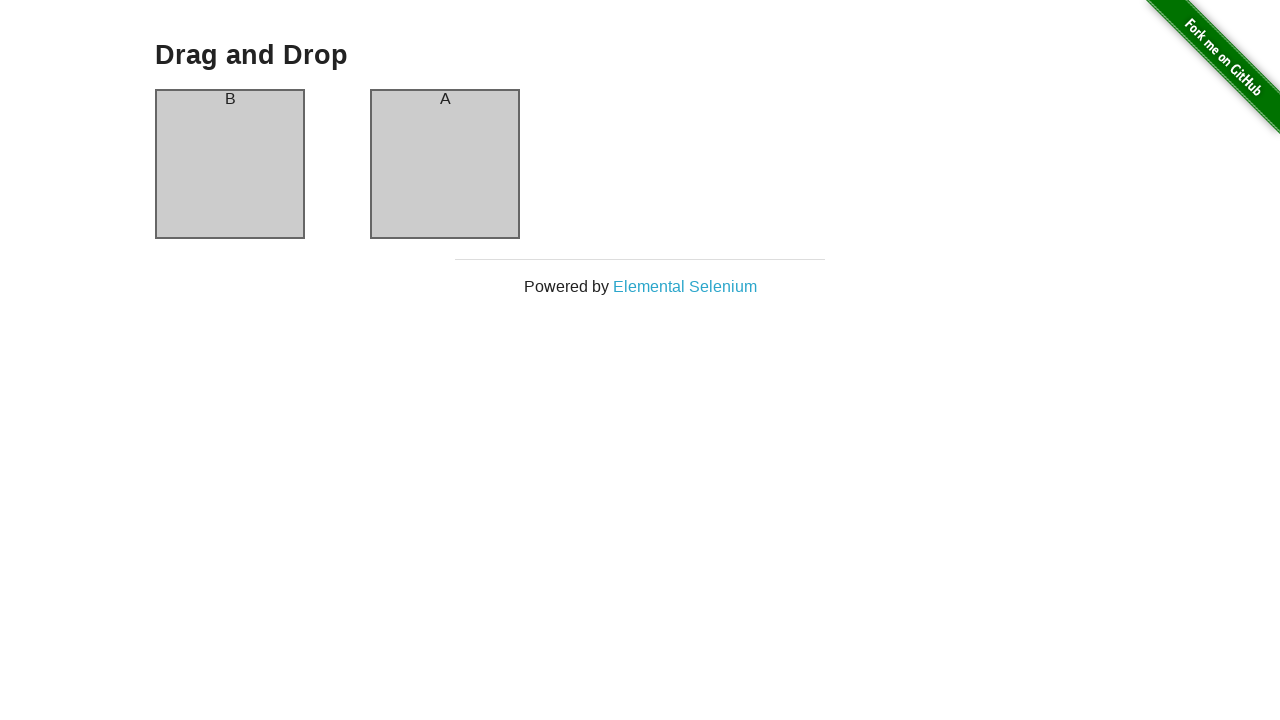

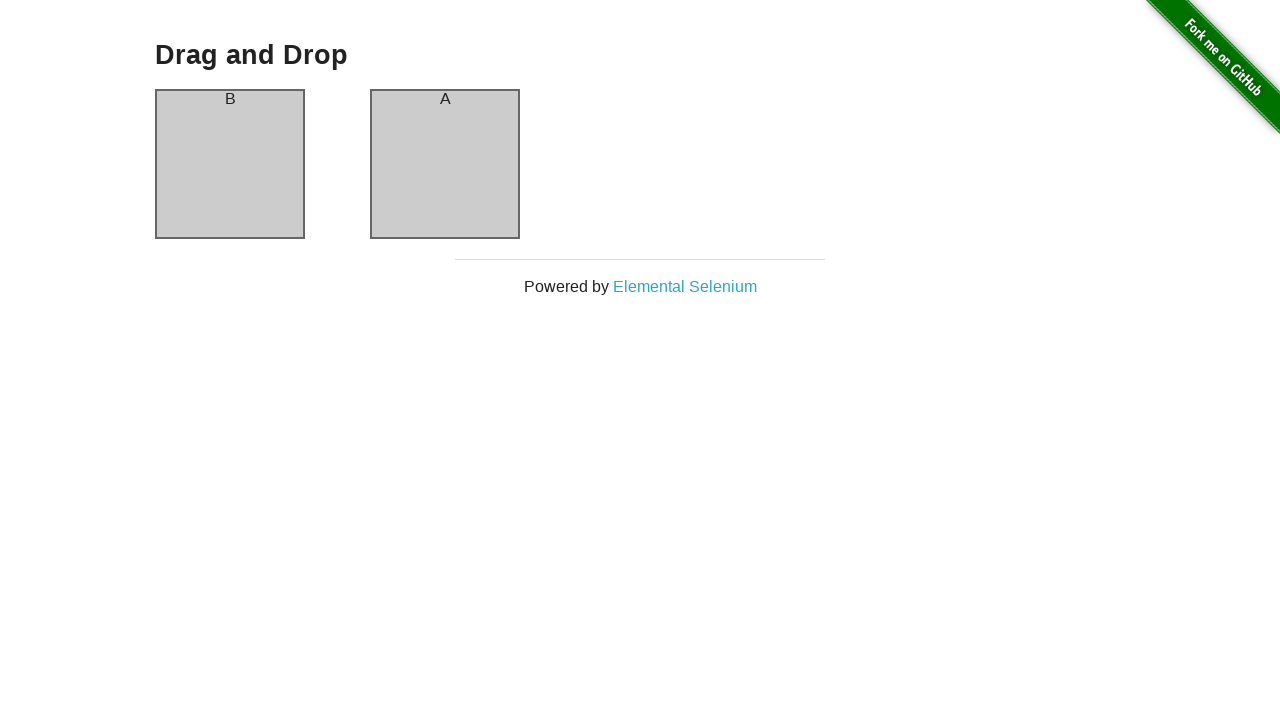